Navigates to a page with a large table and highlights a specific element by applying a red dashed border style using JavaScript execution, then reverts the style after a delay.

Starting URL: http://the-internet.herokuapp.com/large

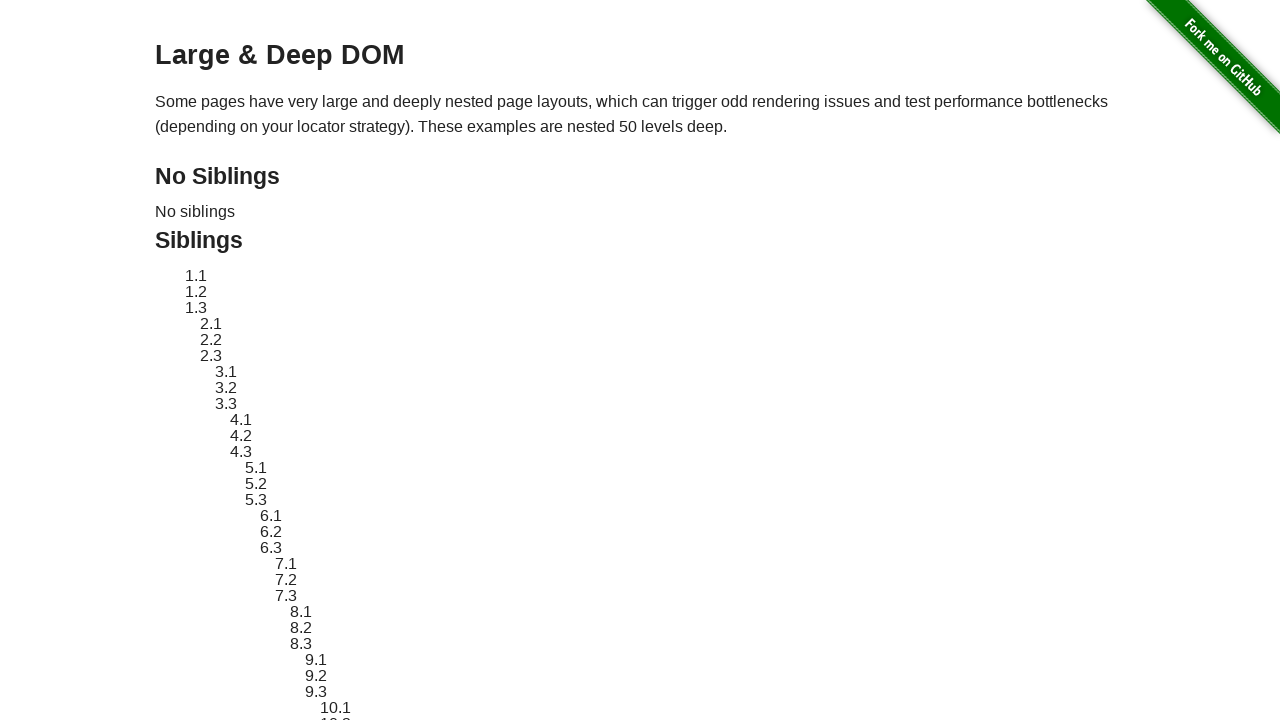

Located target element with ID sibling-2.3
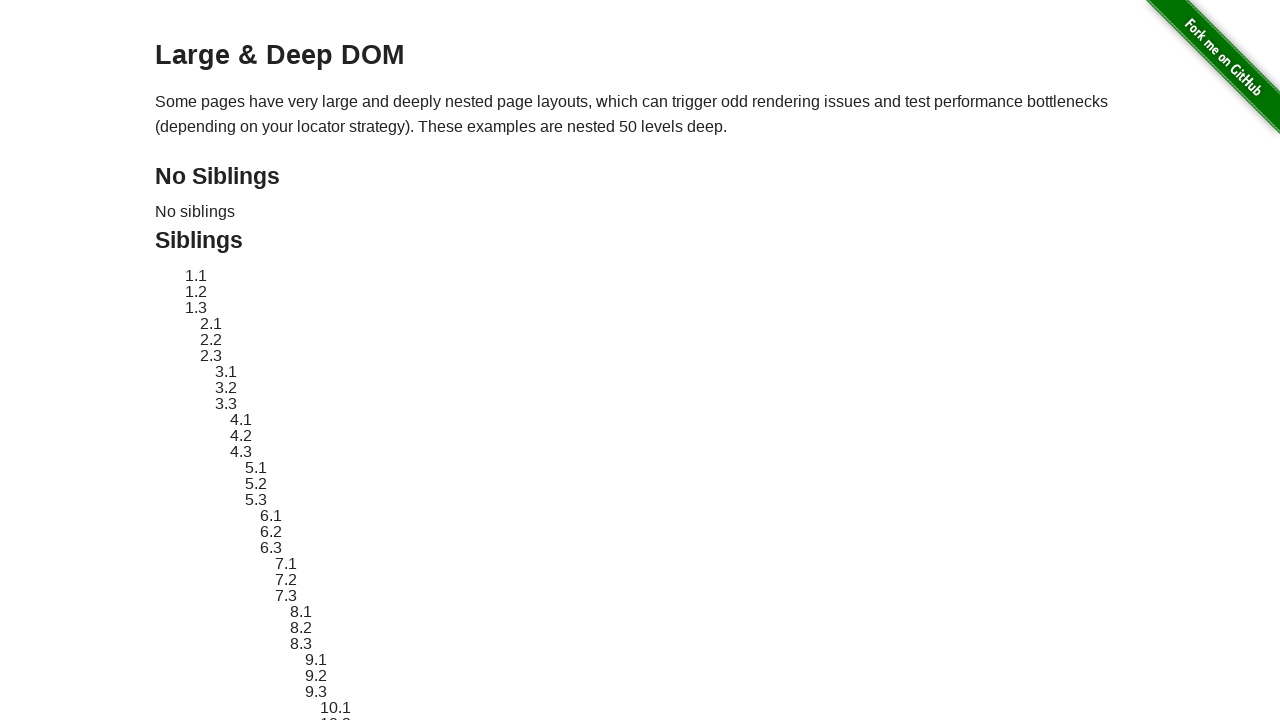

Target element is now visible
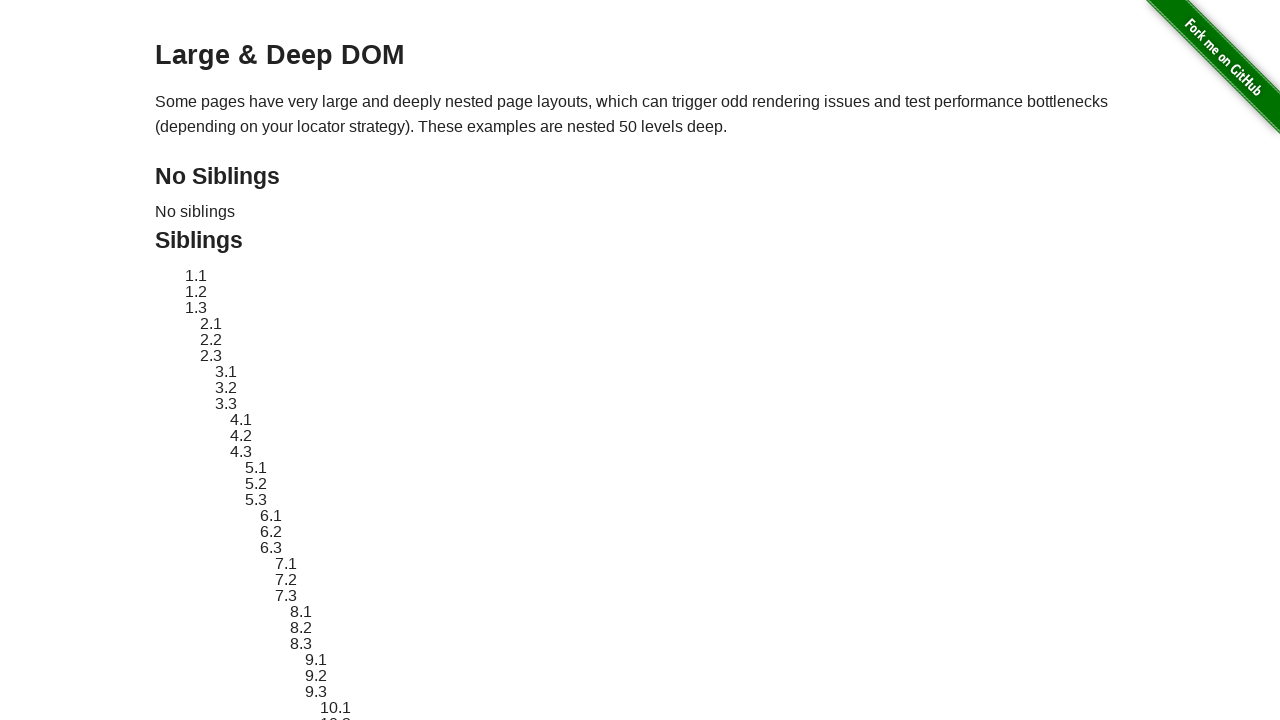

Retrieved original style attribute from target element
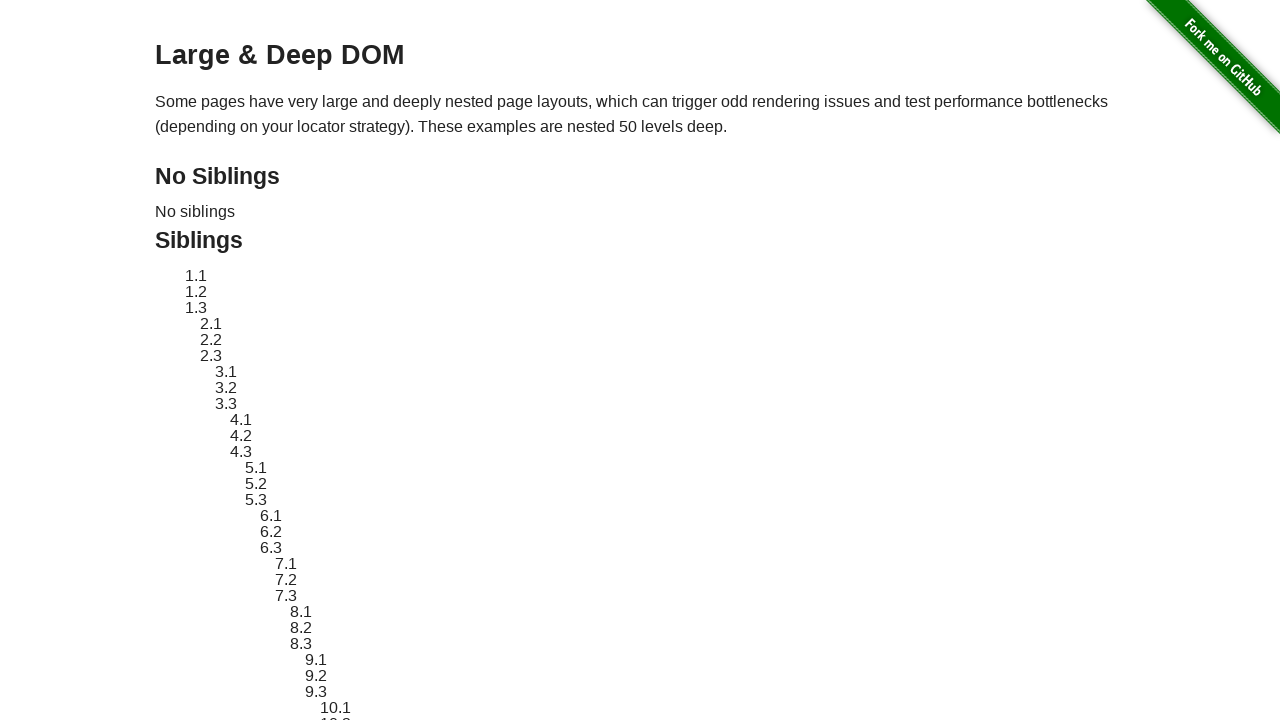

Applied red dashed border style to highlight target element
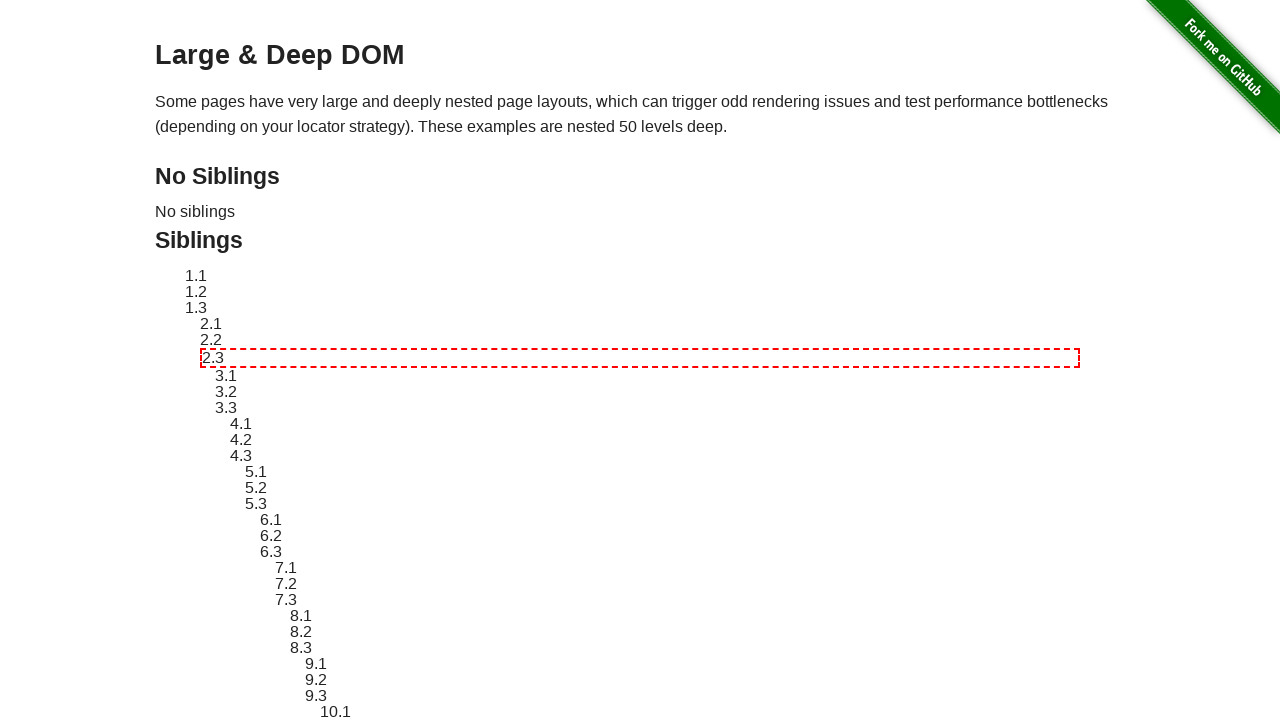

Waited 2 seconds to display the highlight
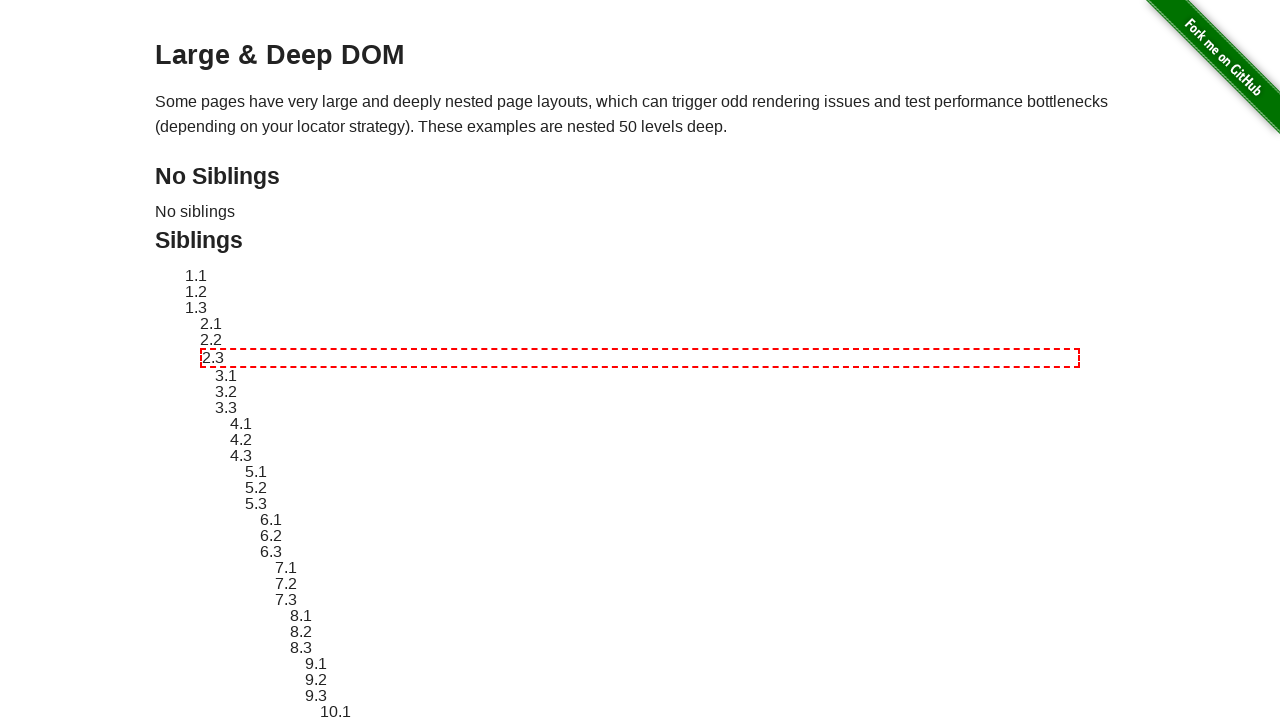

Reverted target element style to original state
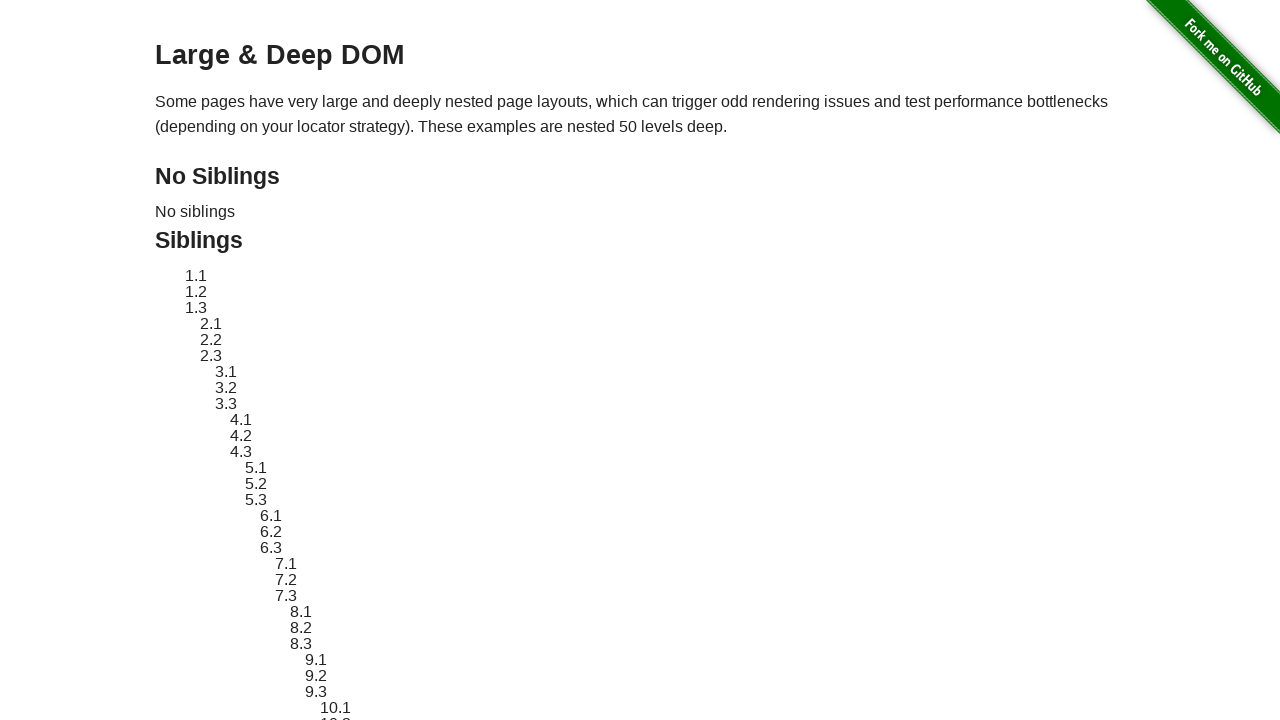

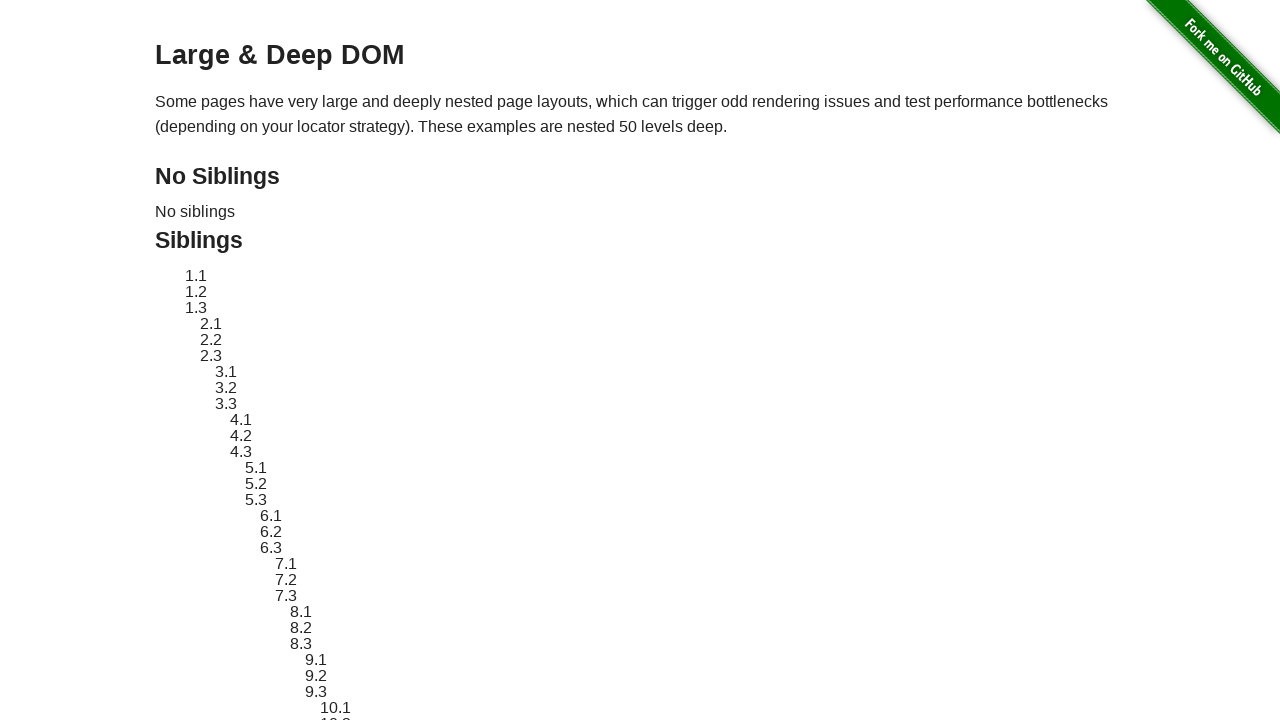